Tests the reset functionality by renting a cat and then clicking reset to verify all cats are restored

Starting URL: https://cs1632.appspot.com/

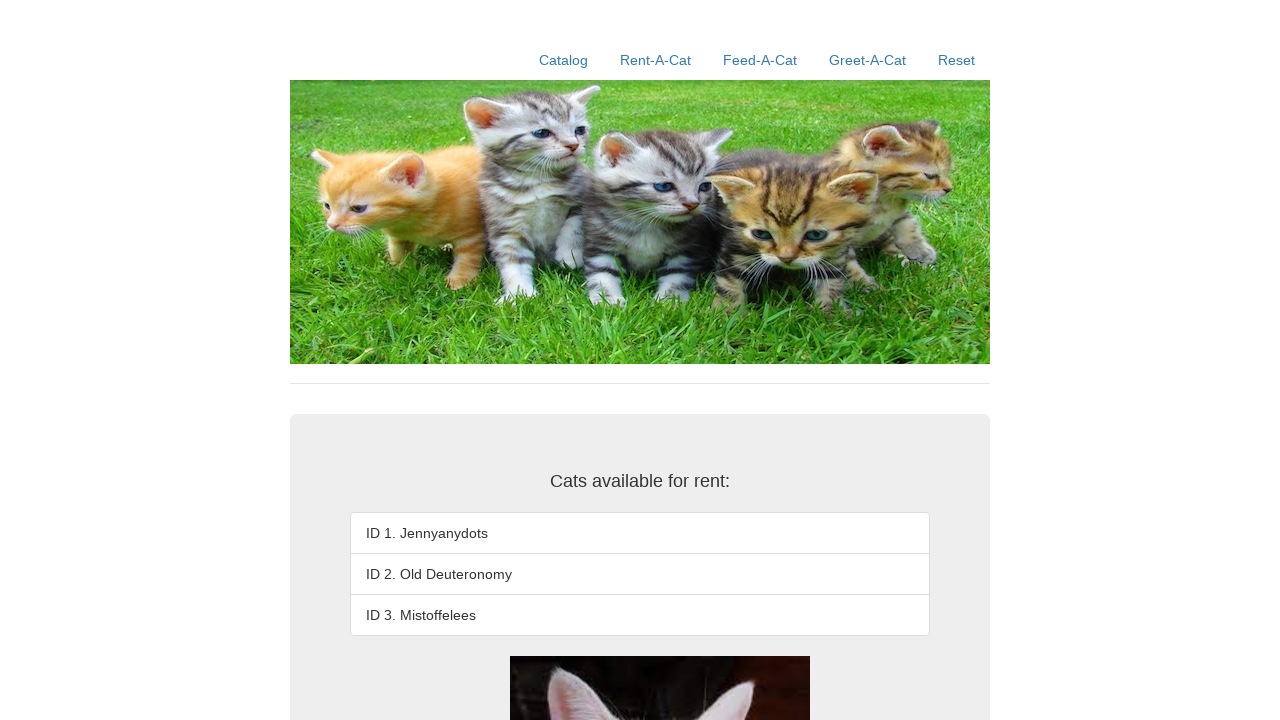

Clicked Rent-A-Cat link at (656, 60) on text=Rent-A-Cat
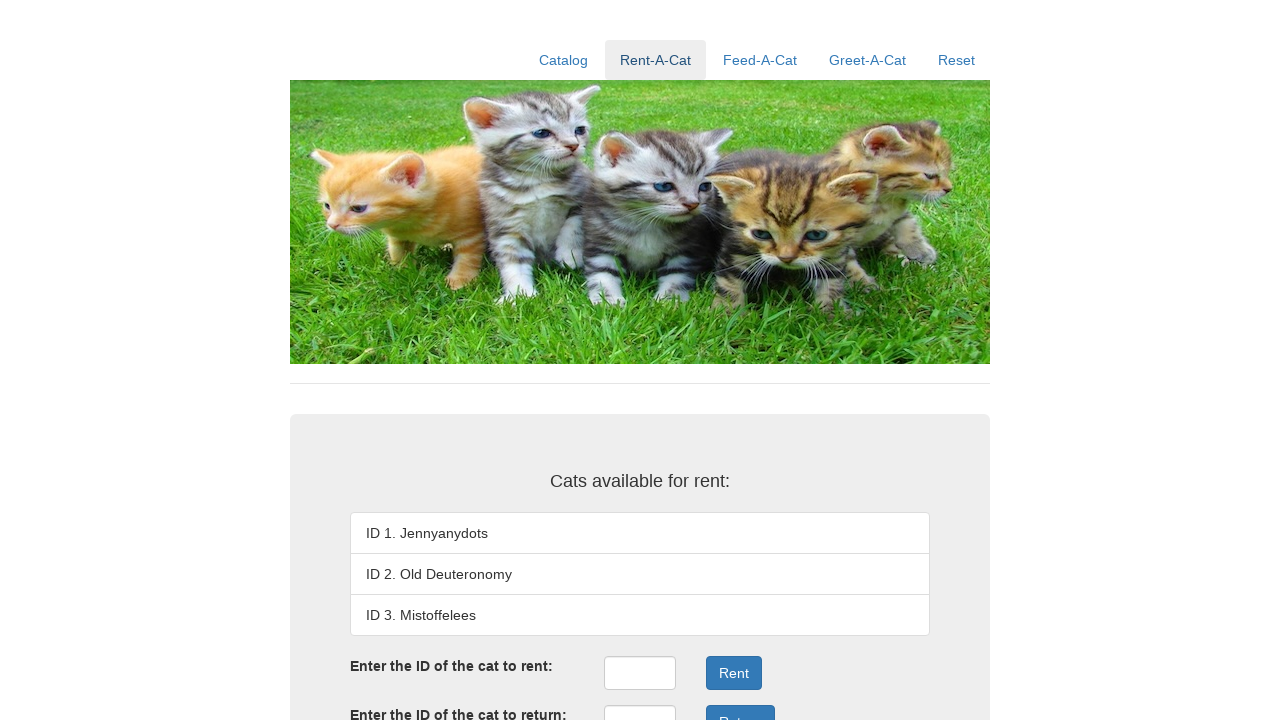

Clicked rentID input field at (640, 673) on #rentID
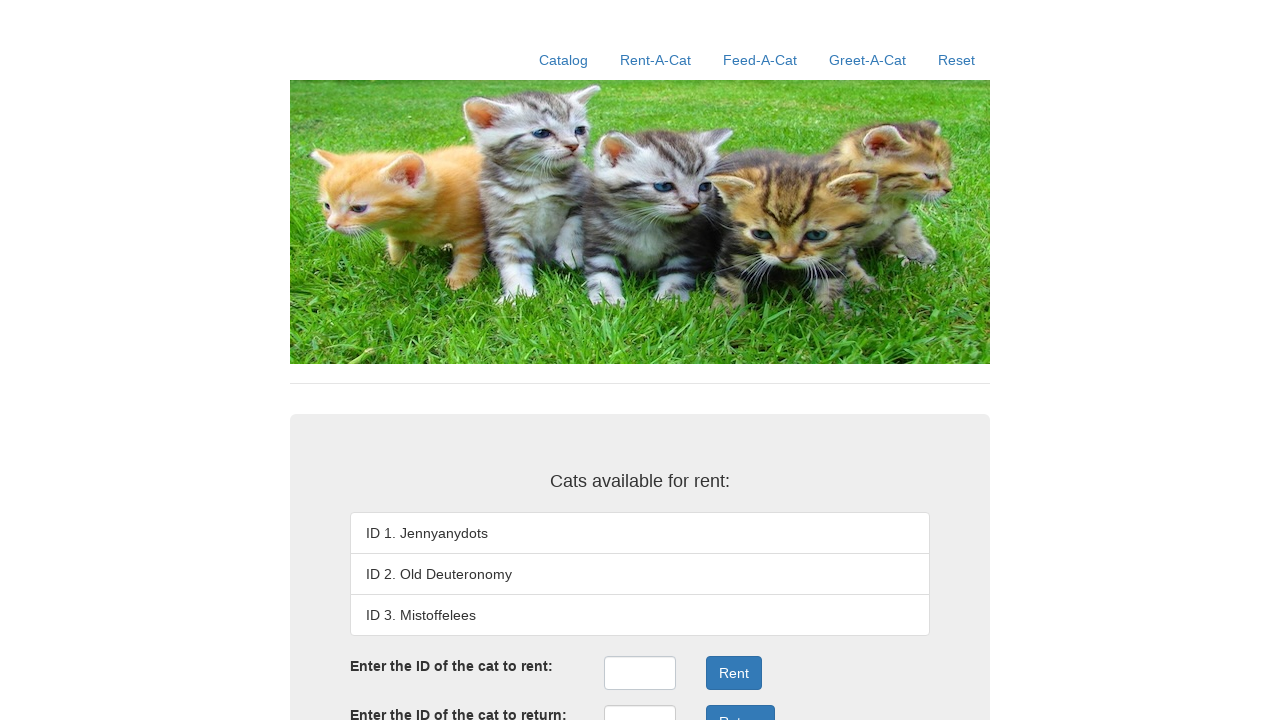

Filled rentID field with '2' on #rentID
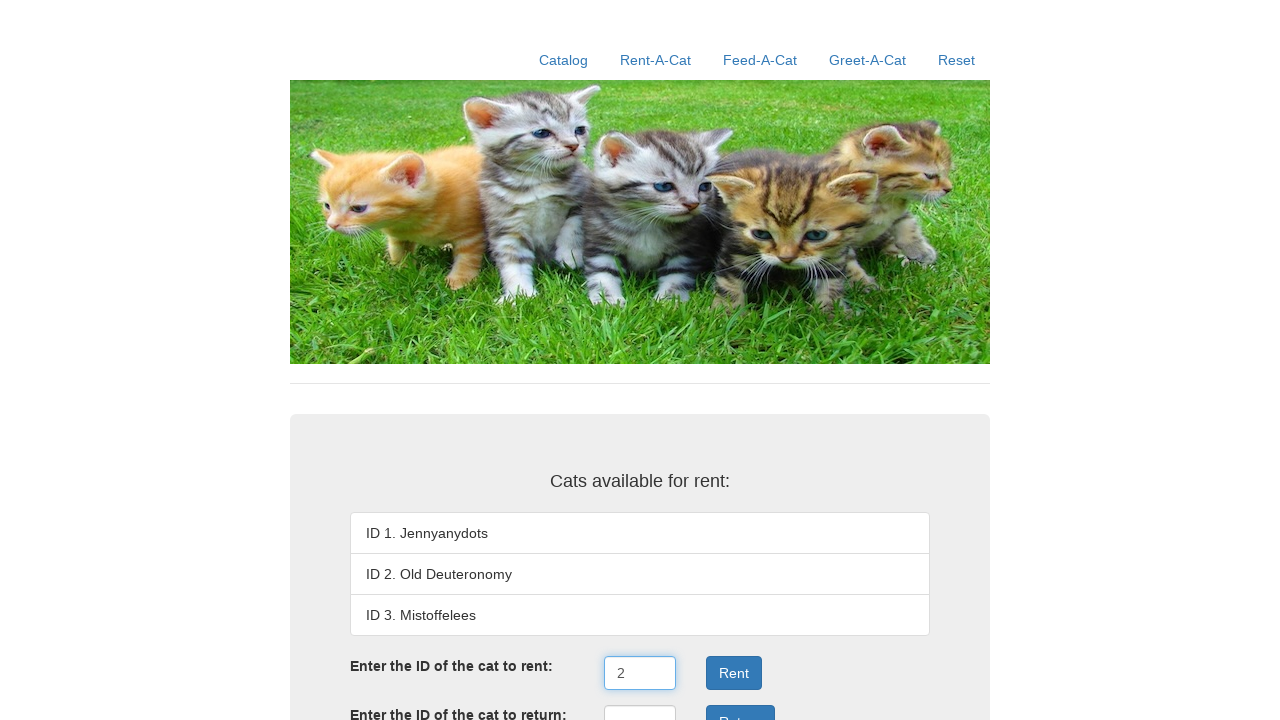

Clicked rent button to rent cat ID 2 at (734, 673) on .form-group:nth-child(3) .btn
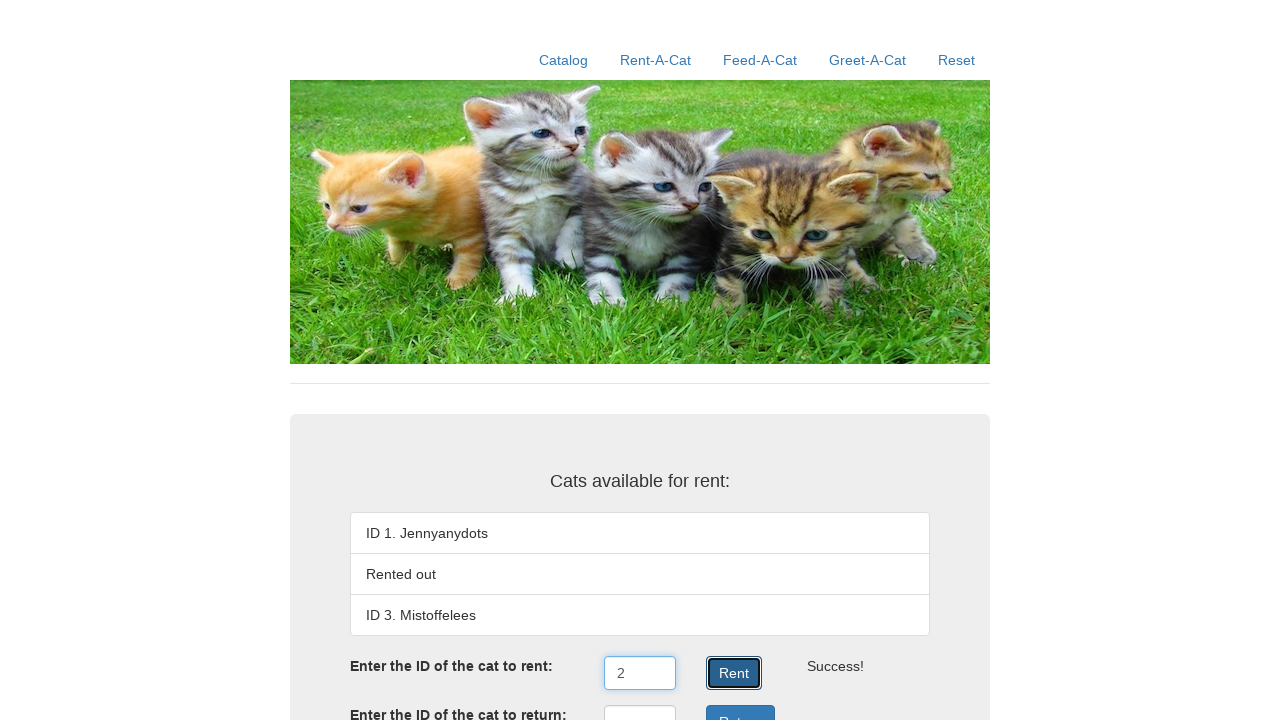

Clicked Reset link to restore all cats at (956, 60) on text=Reset
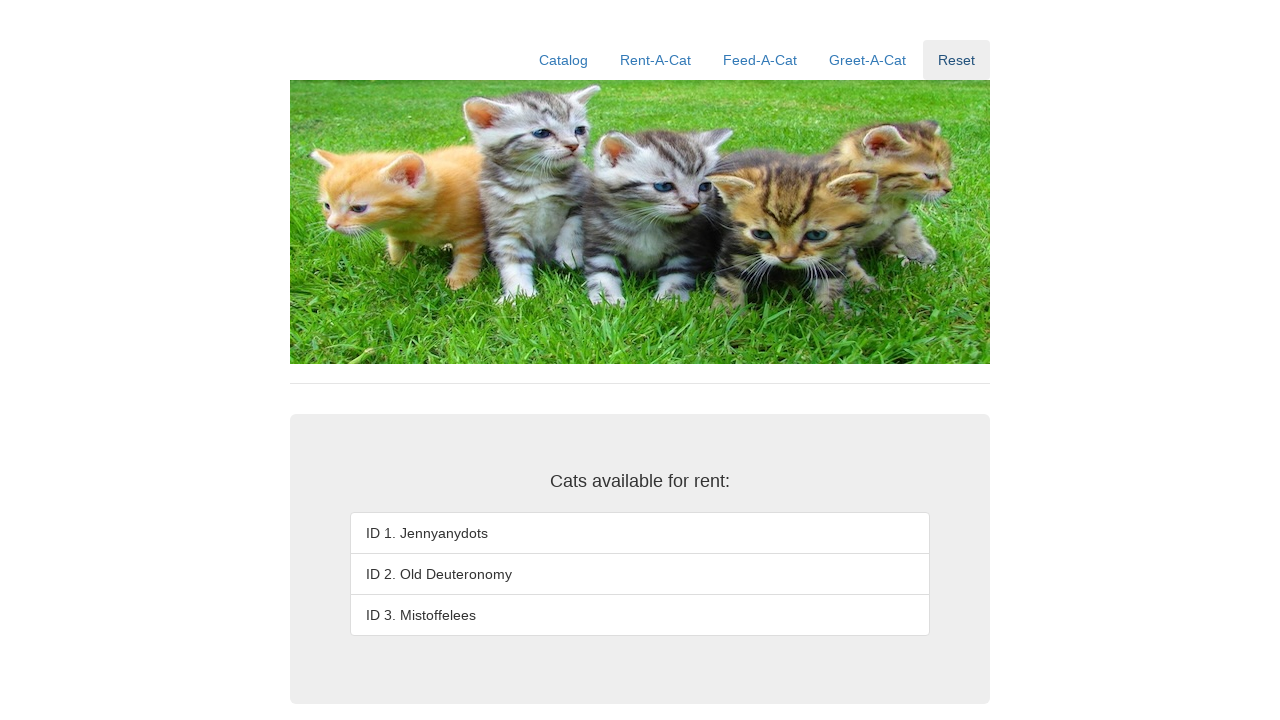

Verified cat 1 'ID 1. Jennyanydots' is listed correctly
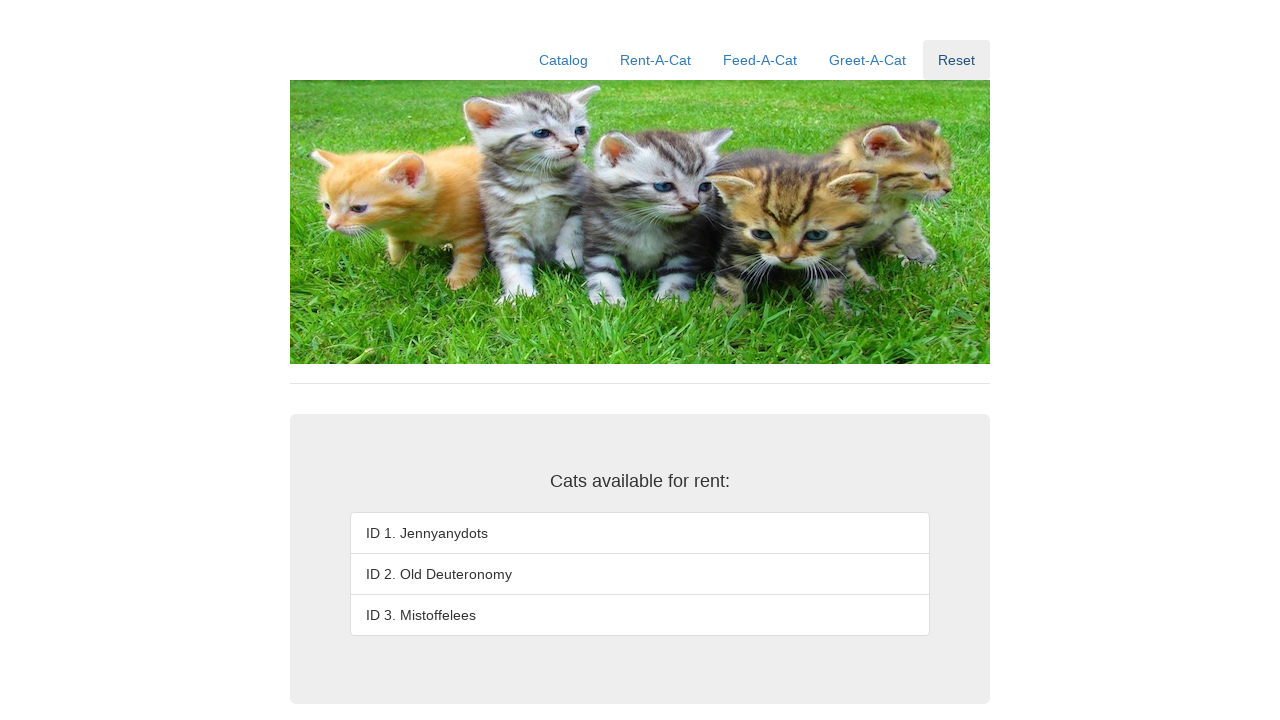

Verified cat 2 'ID 2. Old Deuteronomy' is listed correctly
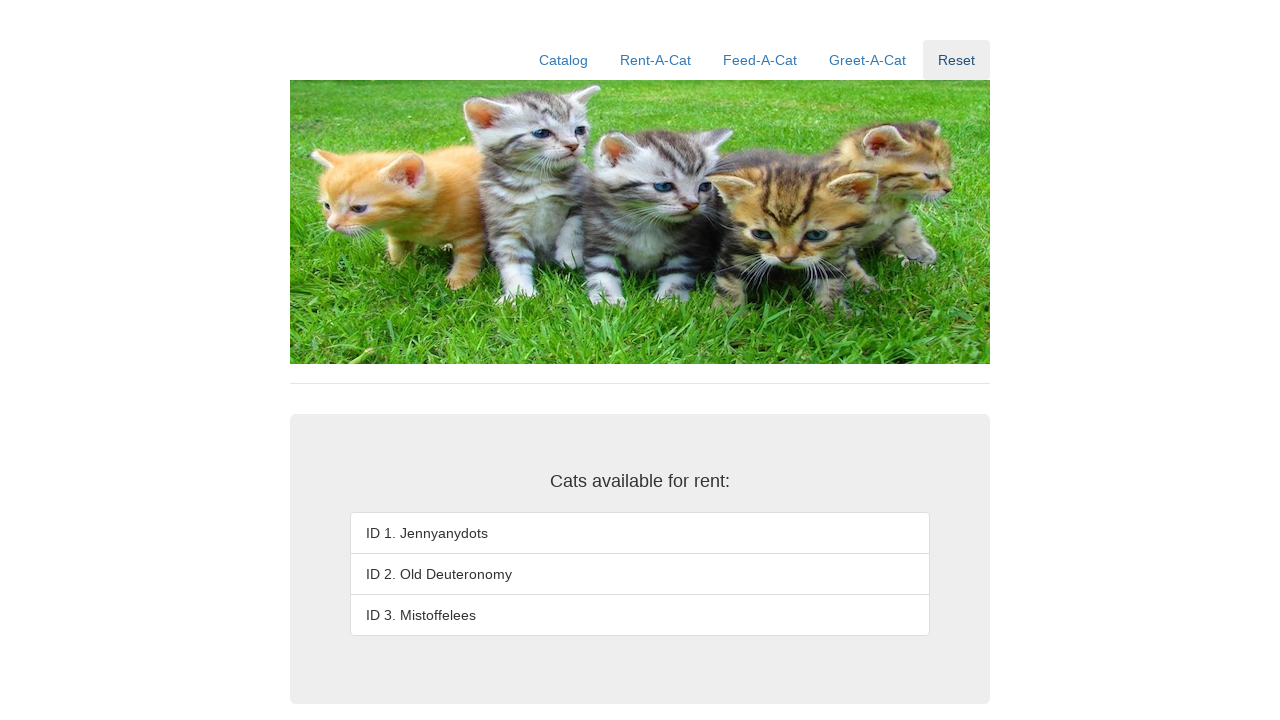

Verified cat 3 'ID 3. Mistoffelees' is listed correctly
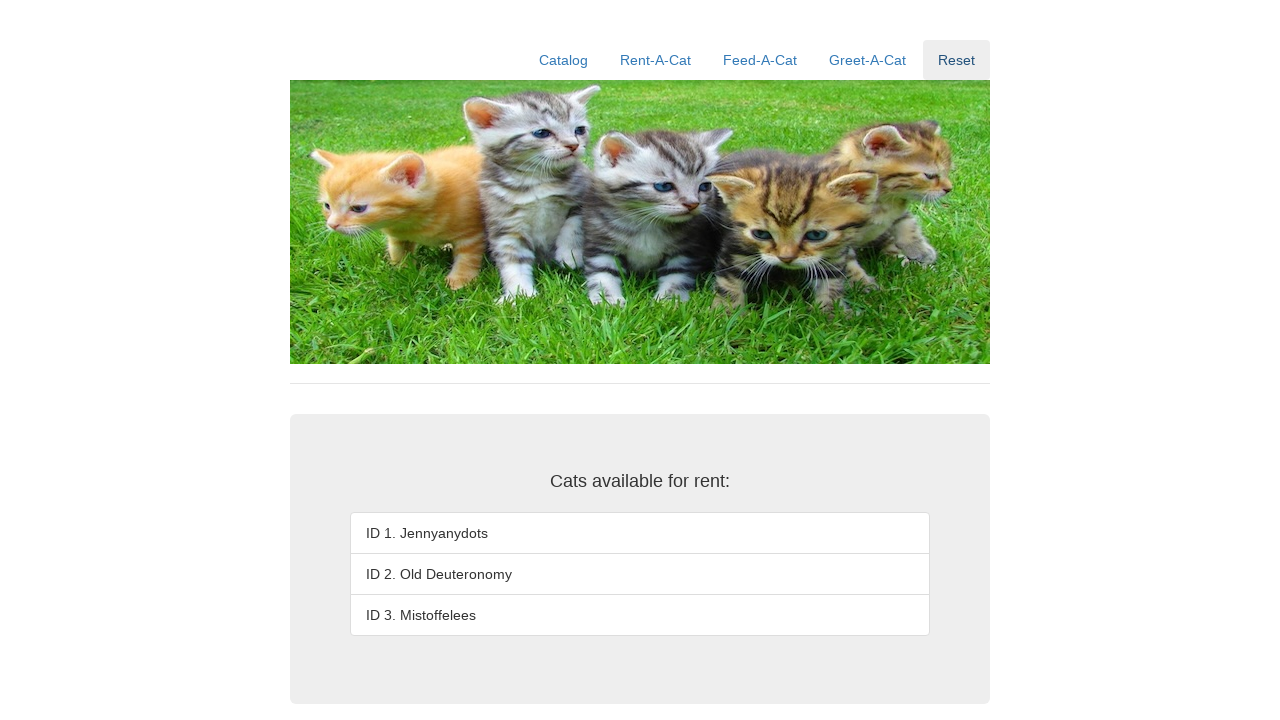

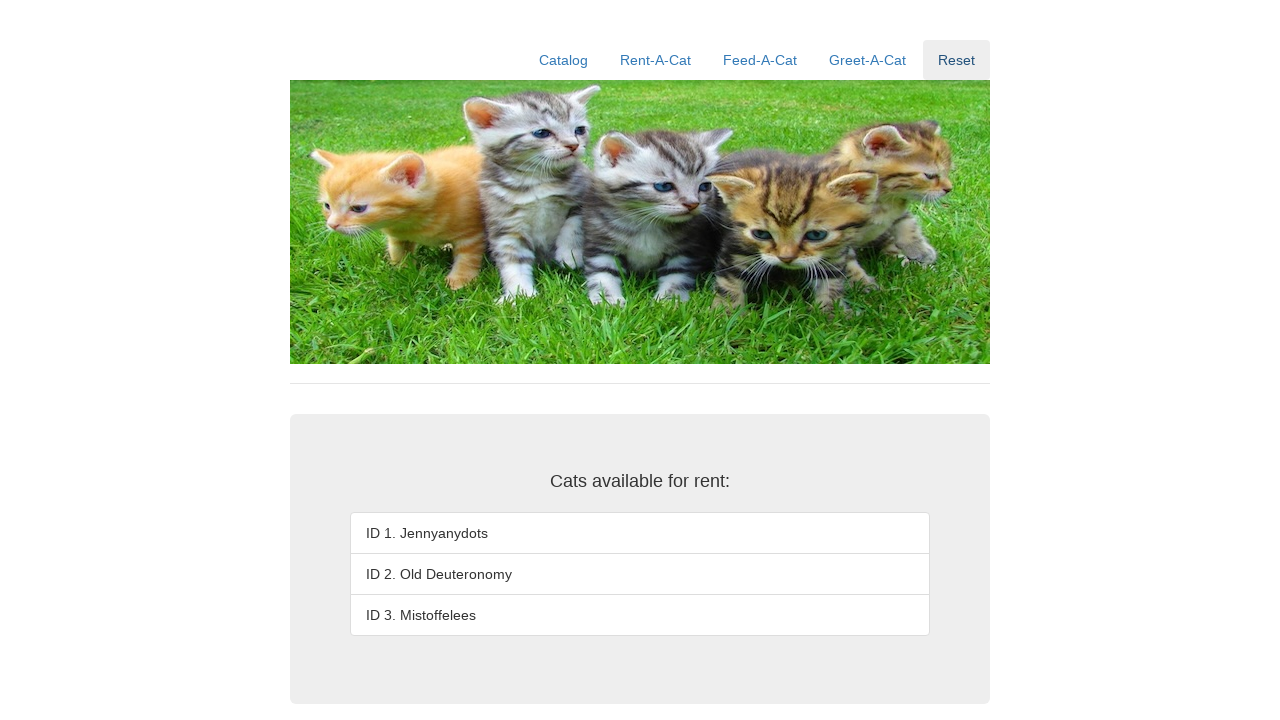